Tests a dynamic pricing page by waiting for a specific price, booking, solving a math problem, and submitting the solution

Starting URL: http://suninjuly.github.io/explicit_wait2.html

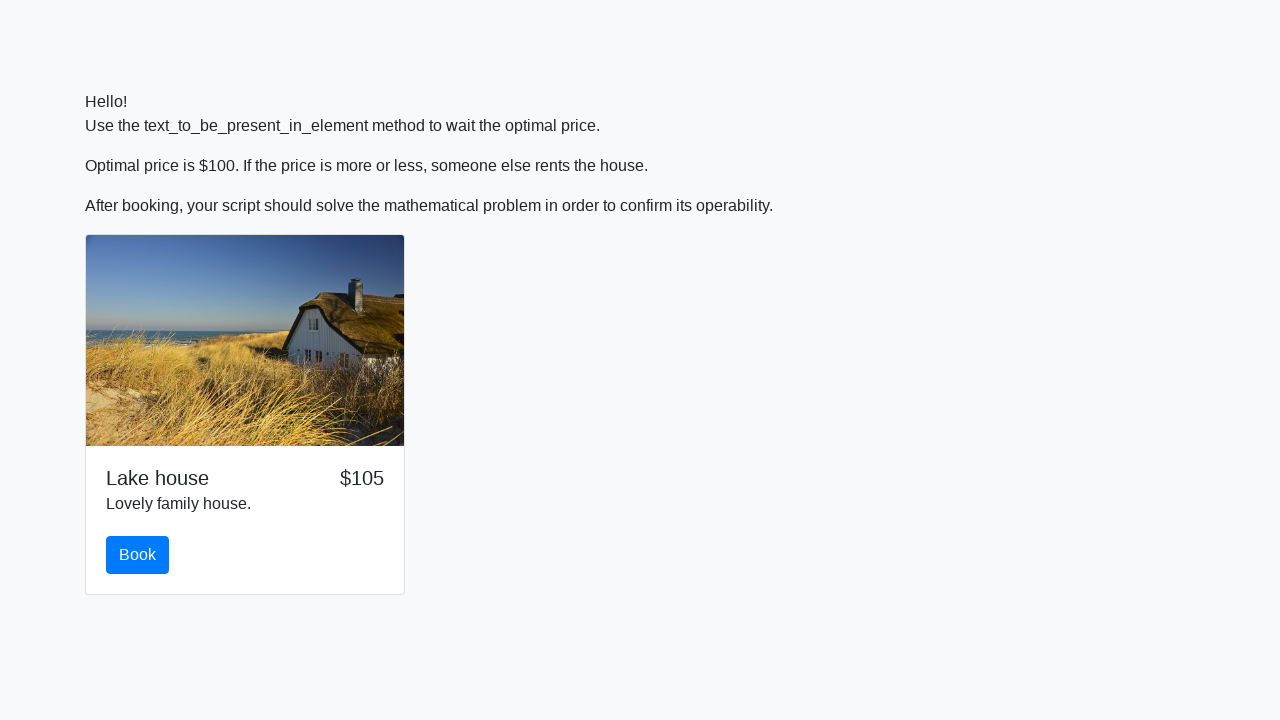

Waited for price to reach $100
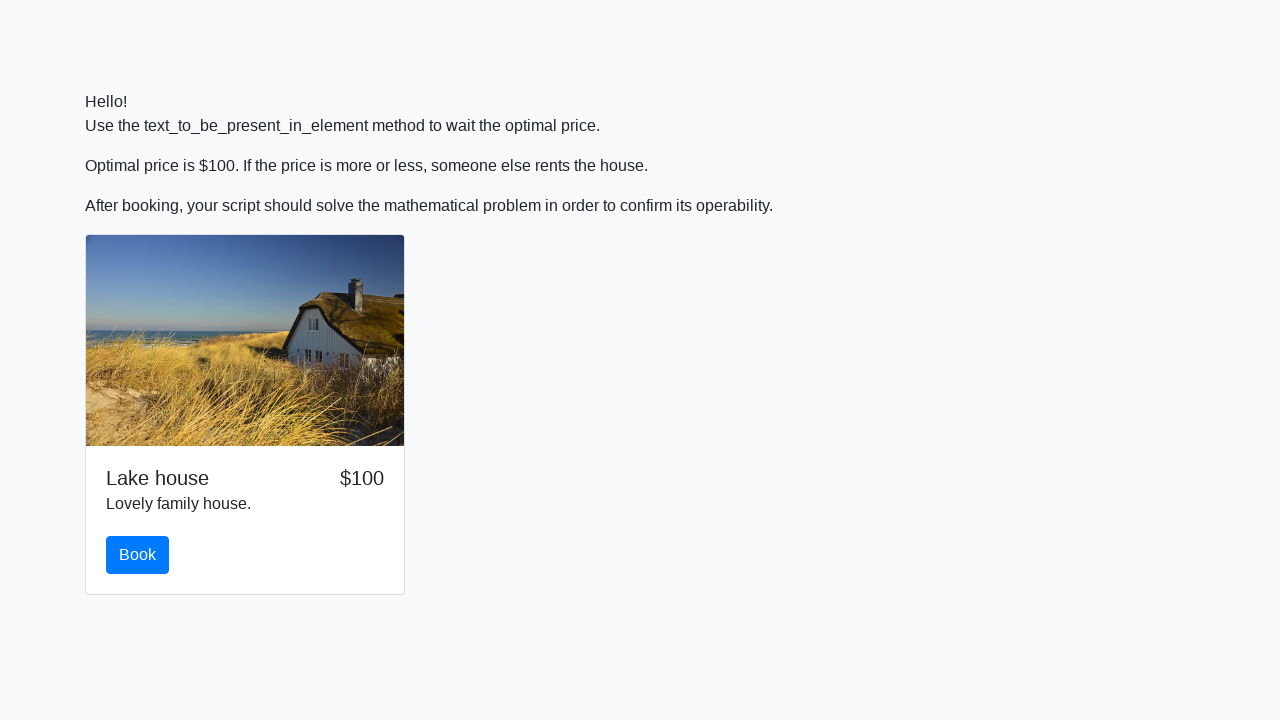

Clicked the book button at (138, 555) on button#book
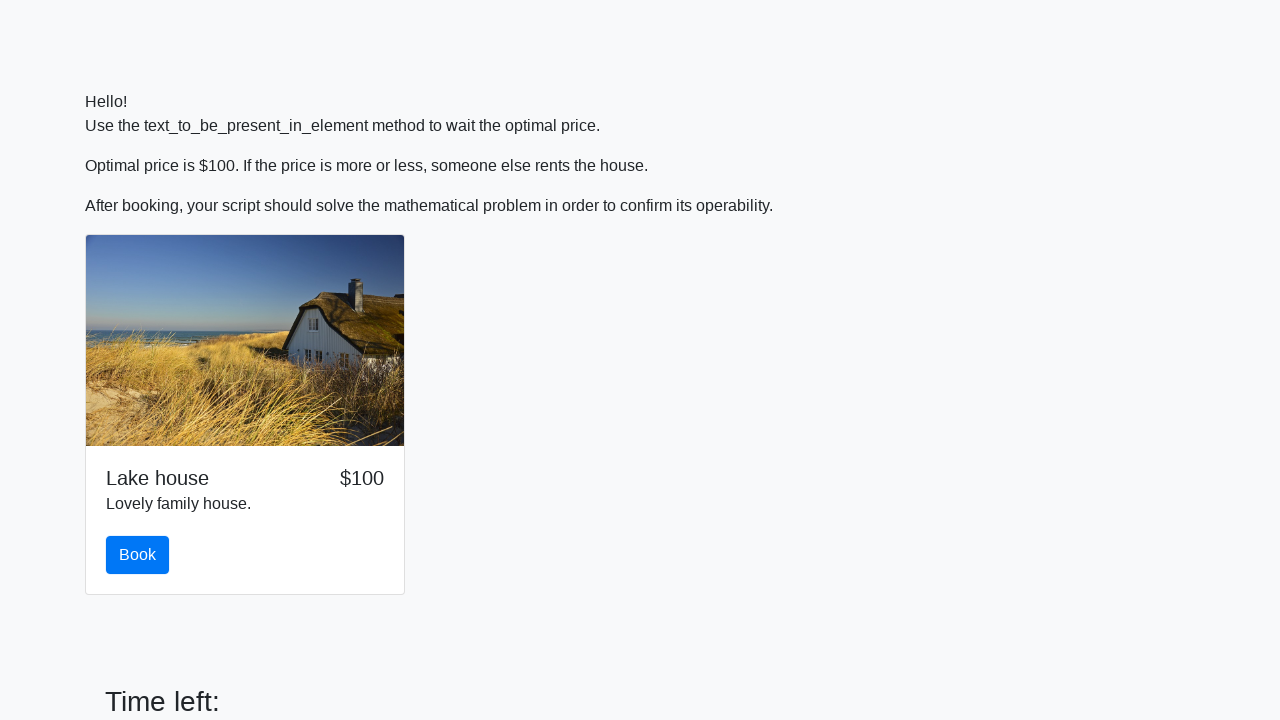

Retrieved x value from page: 261
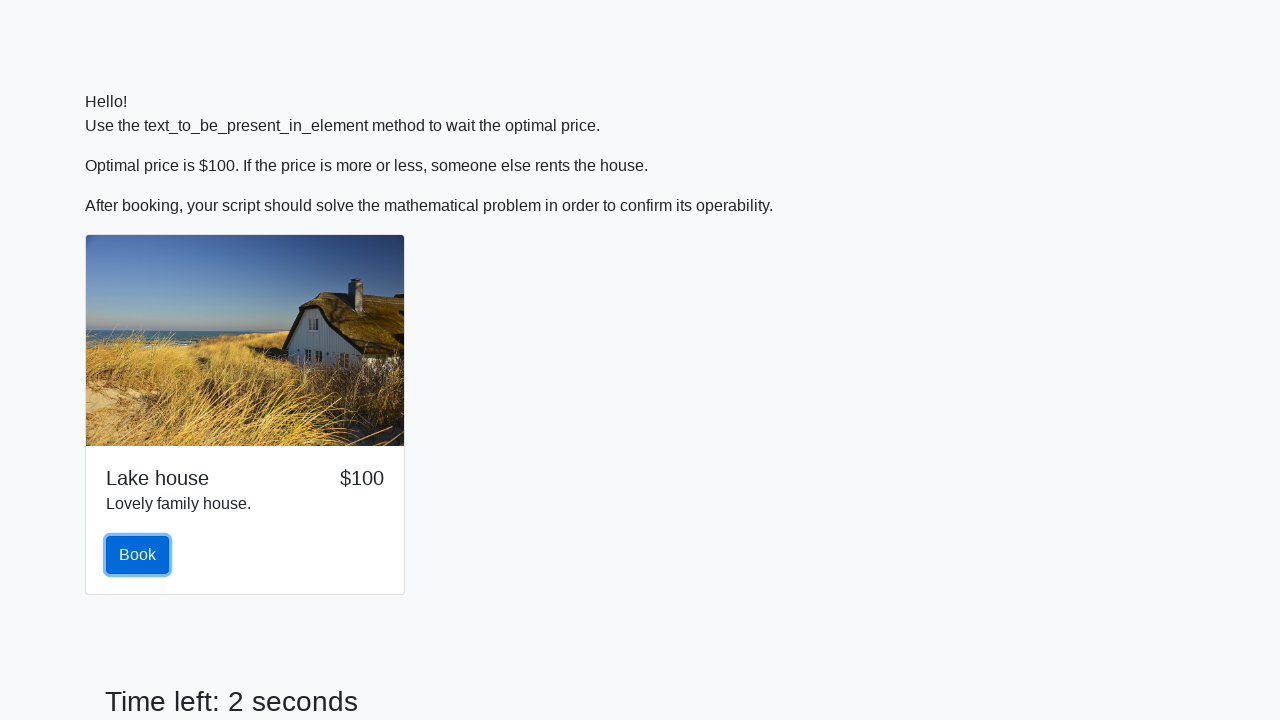

Calculated math result: log(abs(12*sin(261))) = 1.079556715311962
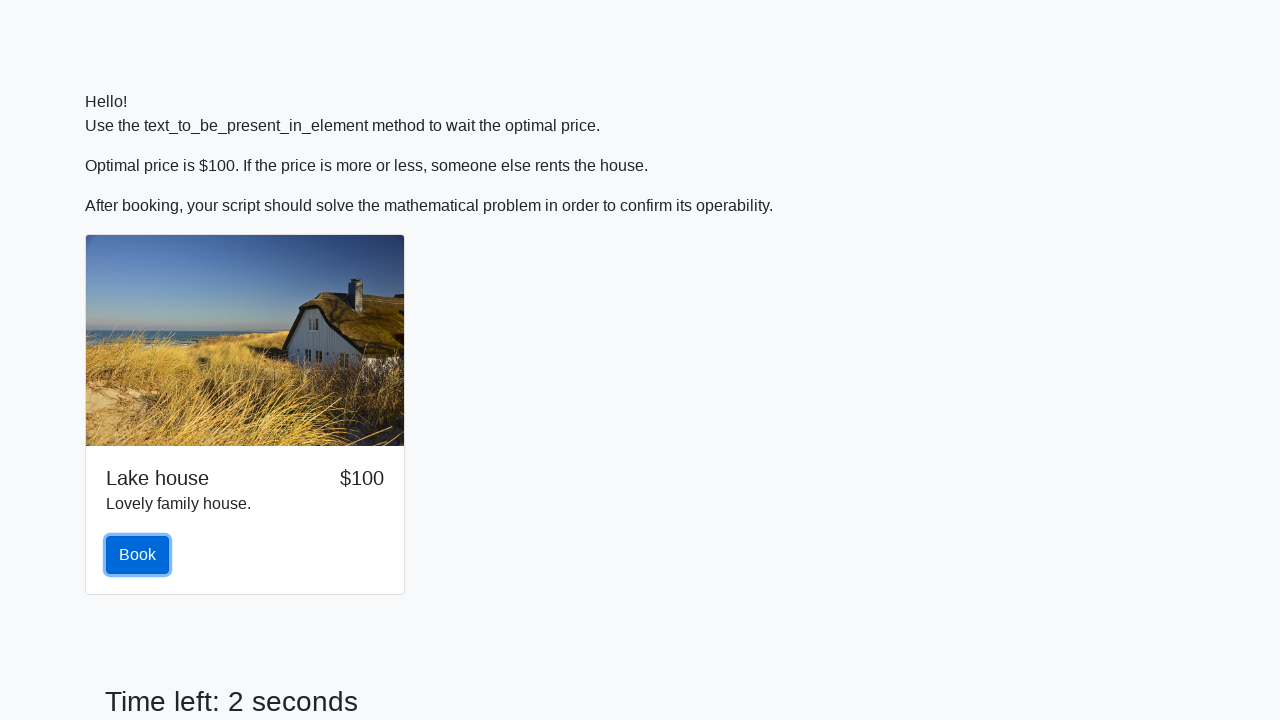

Filled answer field with calculated result: 1.079556715311962 on input#answer
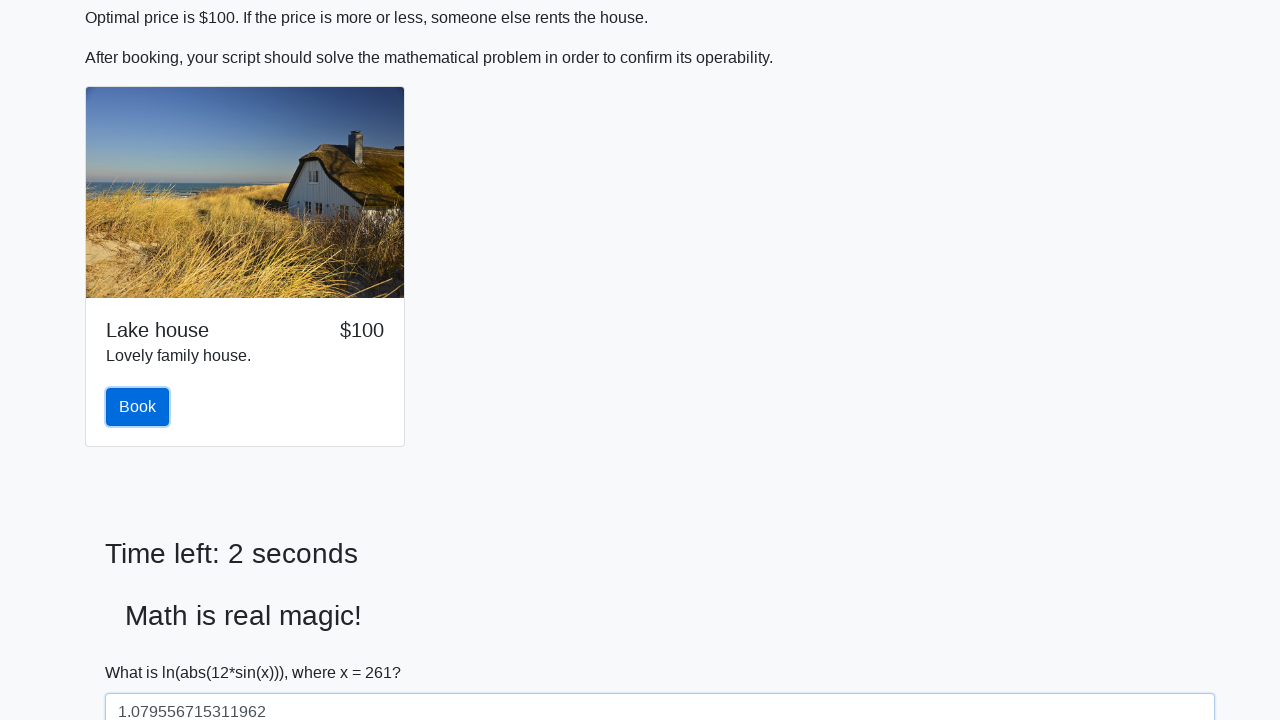

Clicked solve button to submit the solution at (143, 651) on button#solve
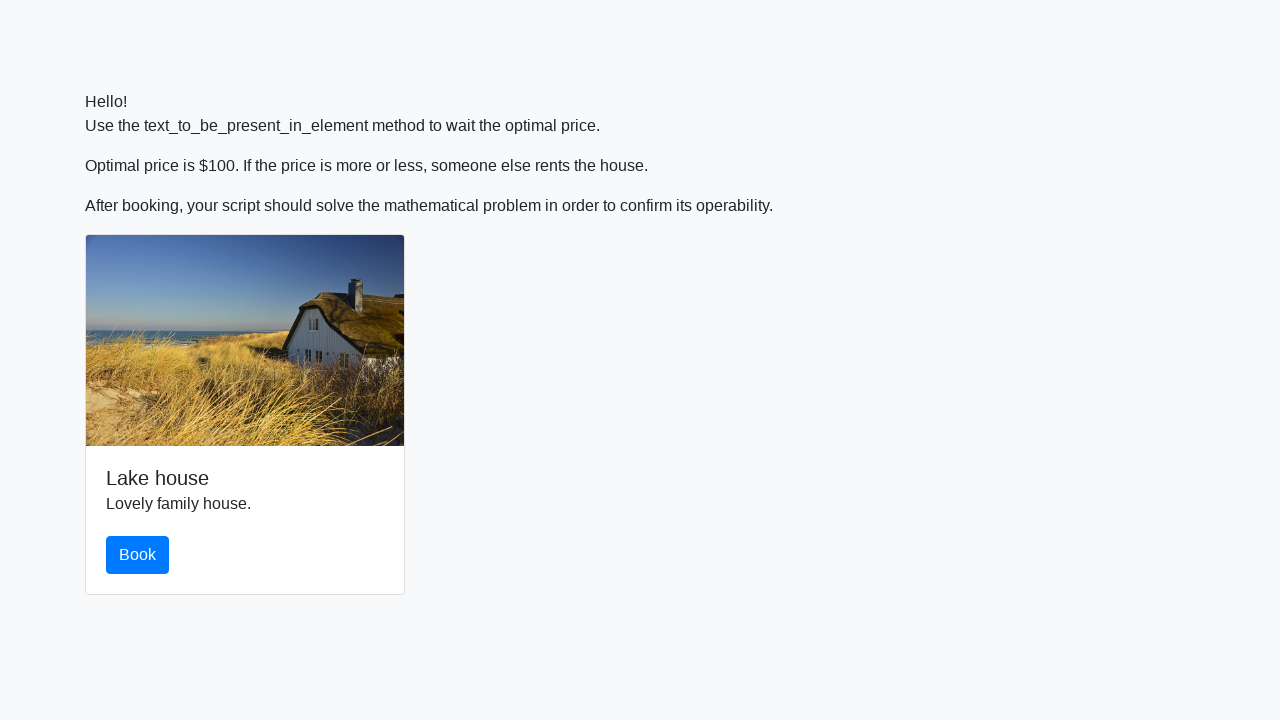

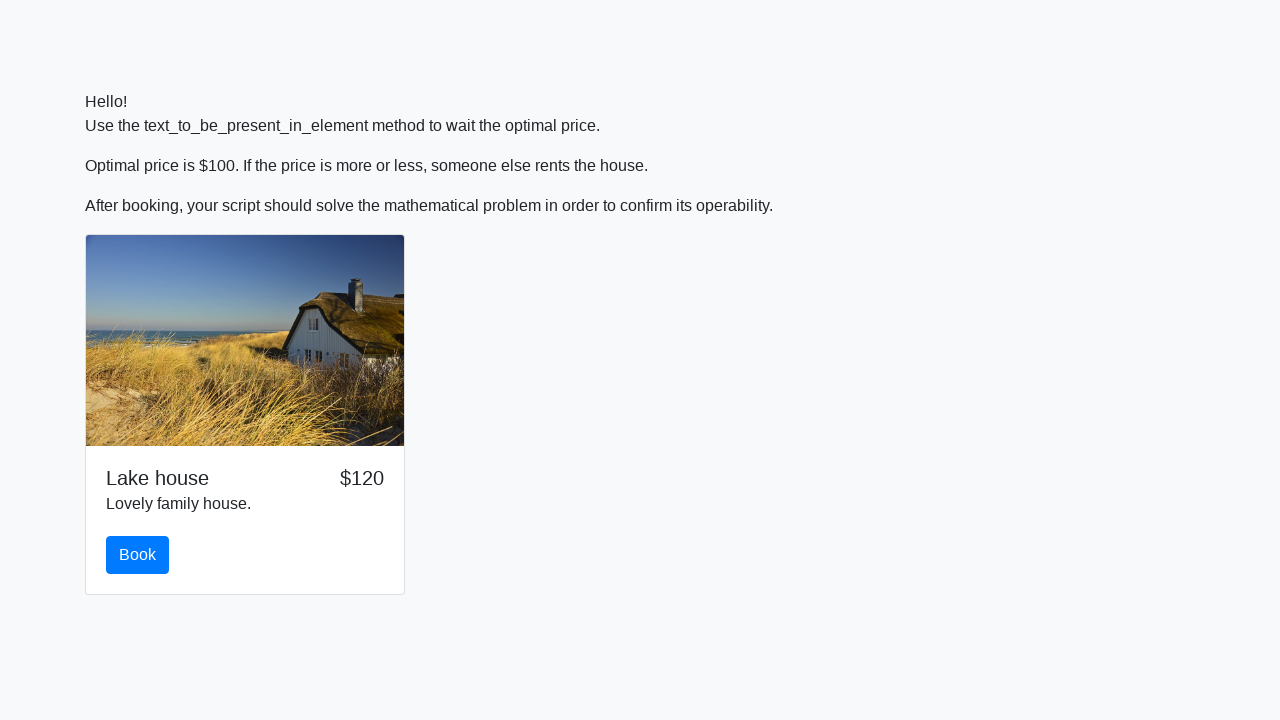